Tests window handling functionality by clicking a link that opens a new window, verifying content in both windows, and switching between them

Starting URL: https://the-internet.herokuapp.com/windows

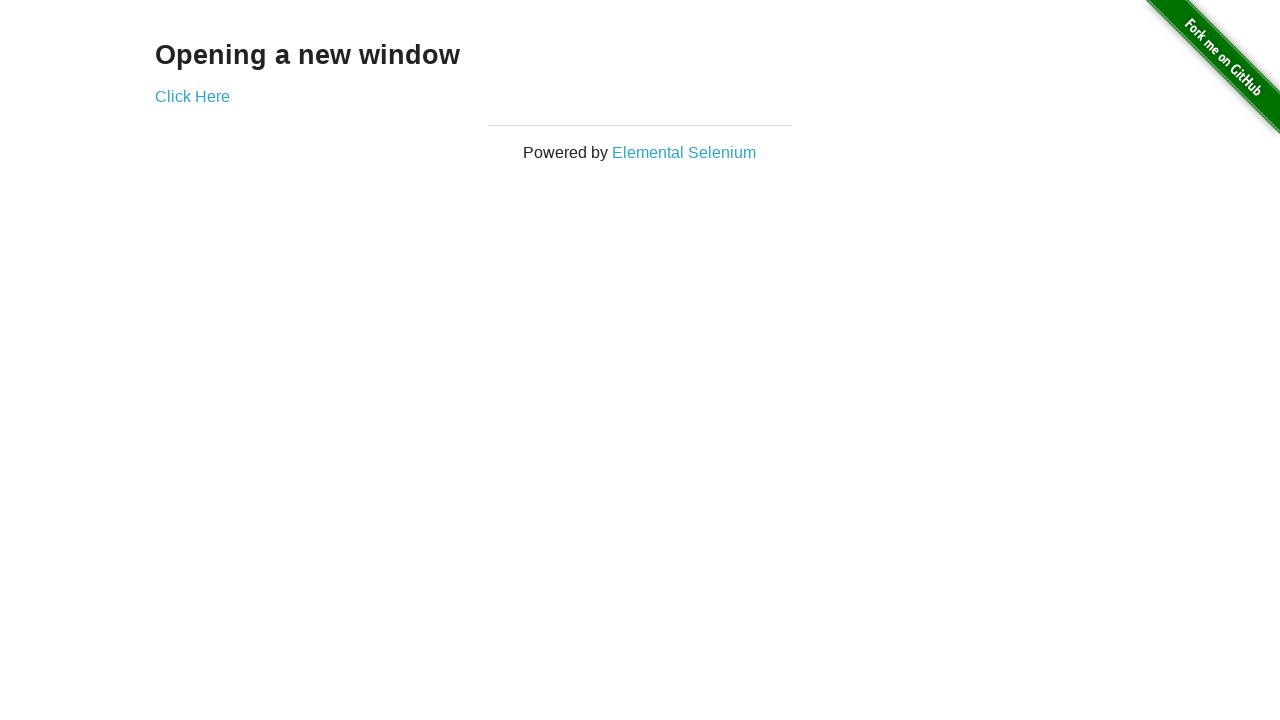

Verified main page header text 'Opening a new window'
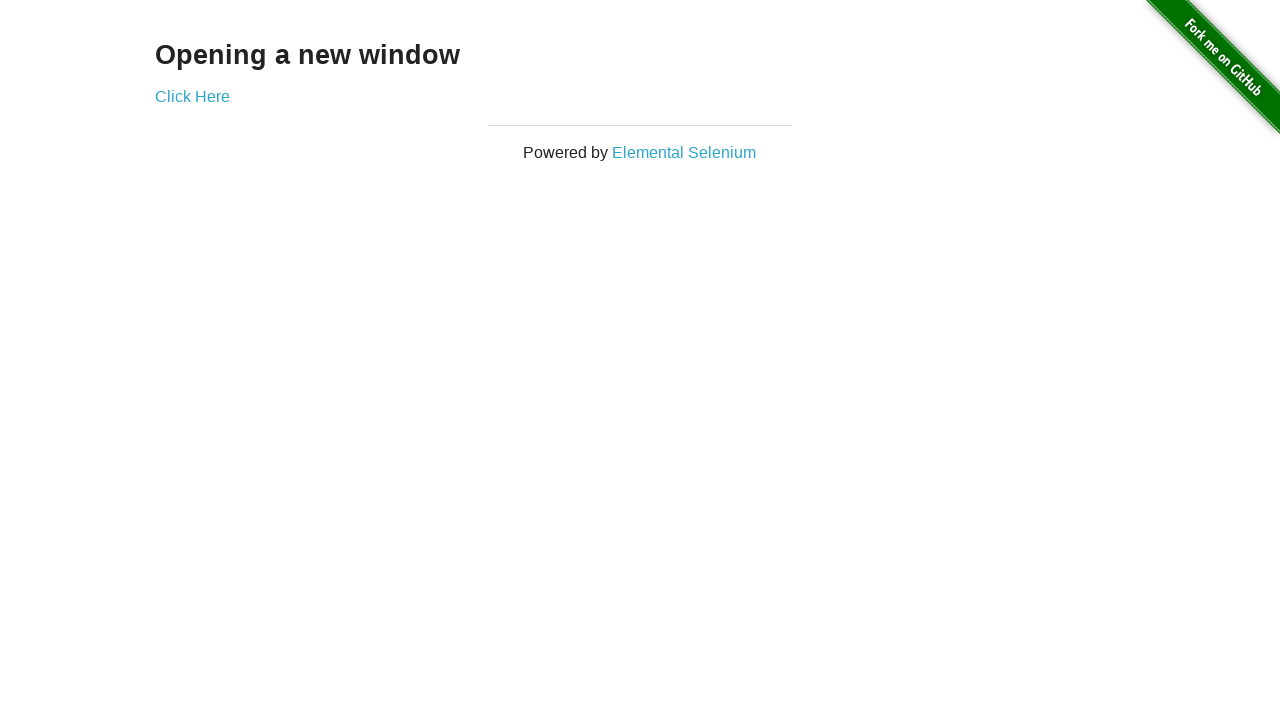

Verified main page title is 'The Internet'
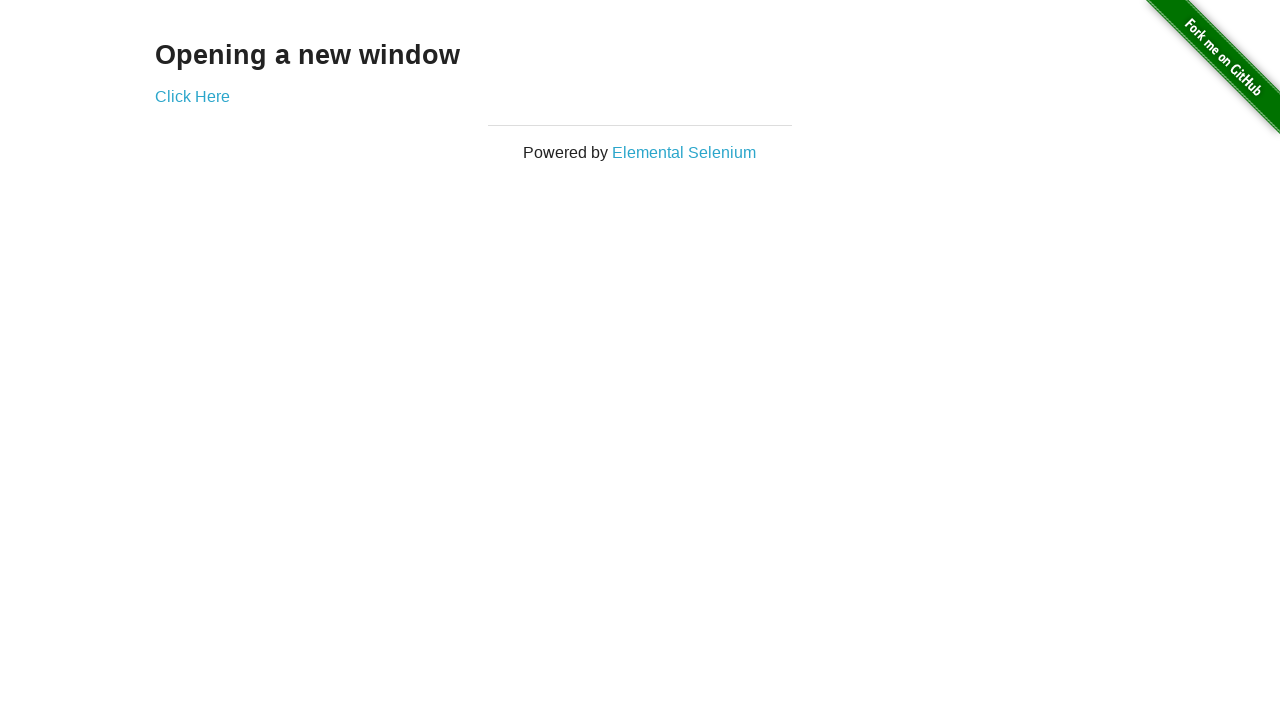

Clicked 'Click Here' link to open new window at (192, 96) on xpath=//a[text()='Click Here']
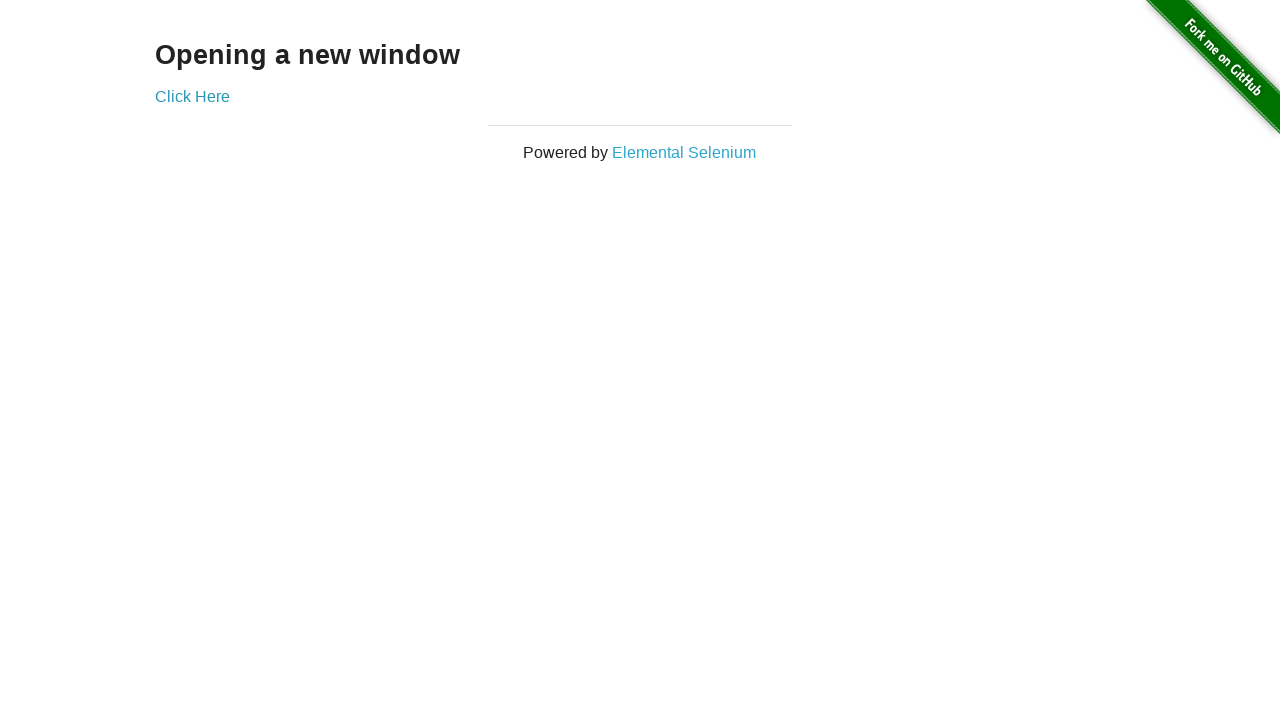

New window loaded and ready
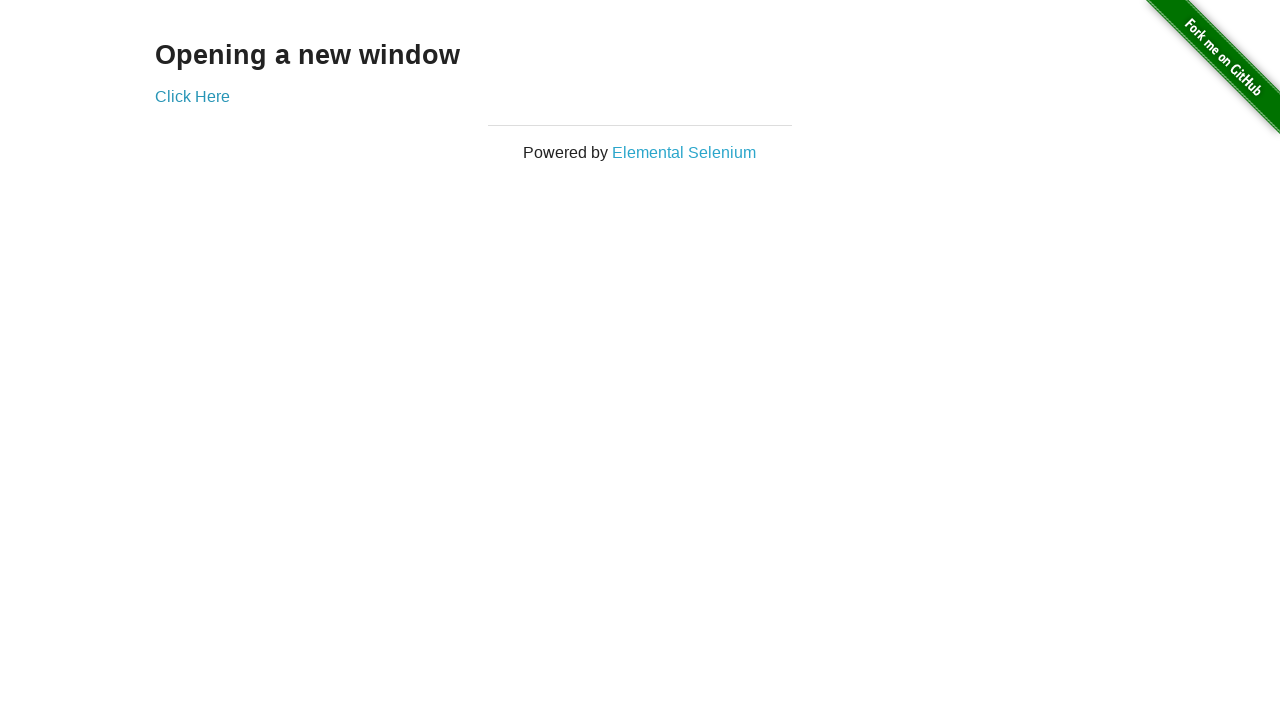

Verified new window title is 'New Window'
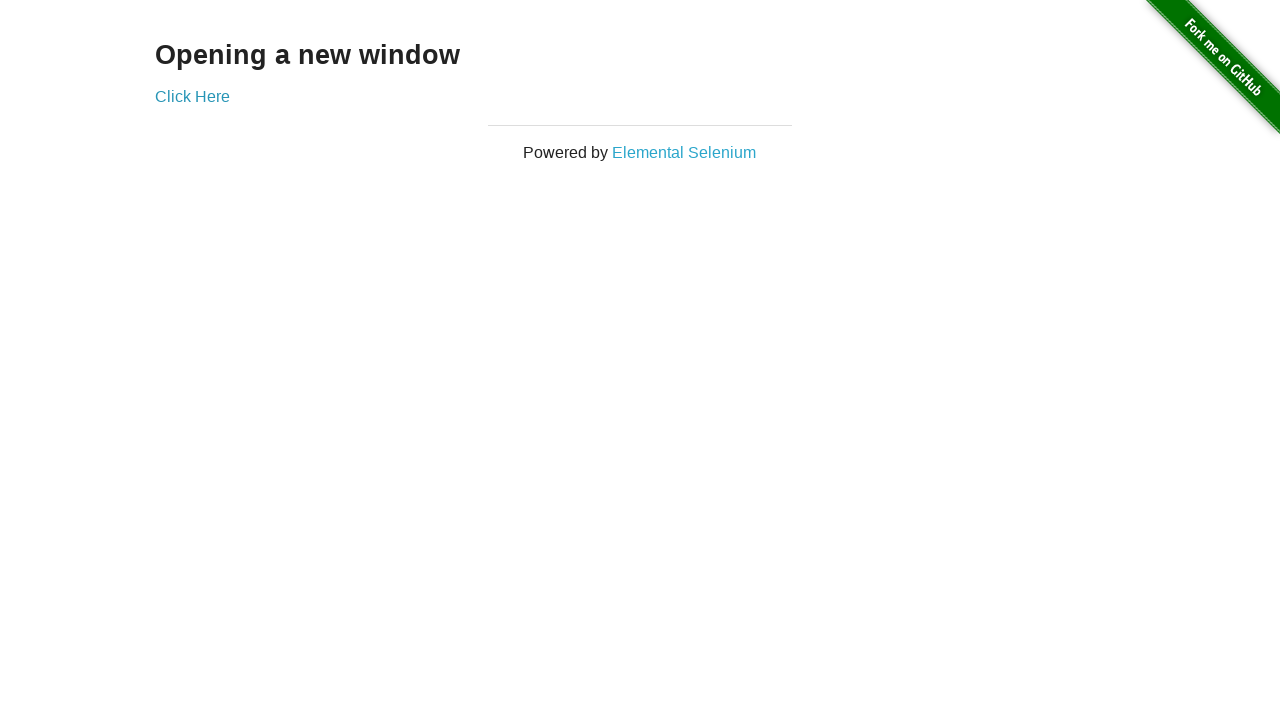

Verified new window header text is 'New Window'
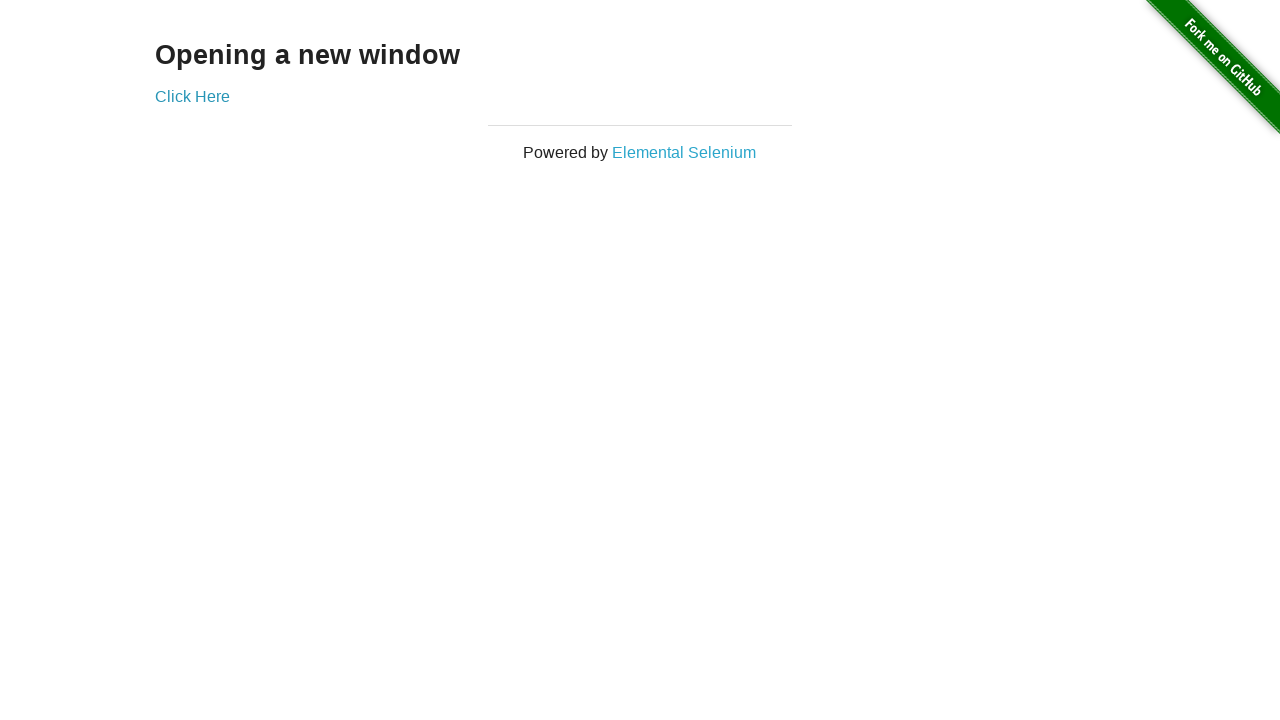

Switched focus back to original window
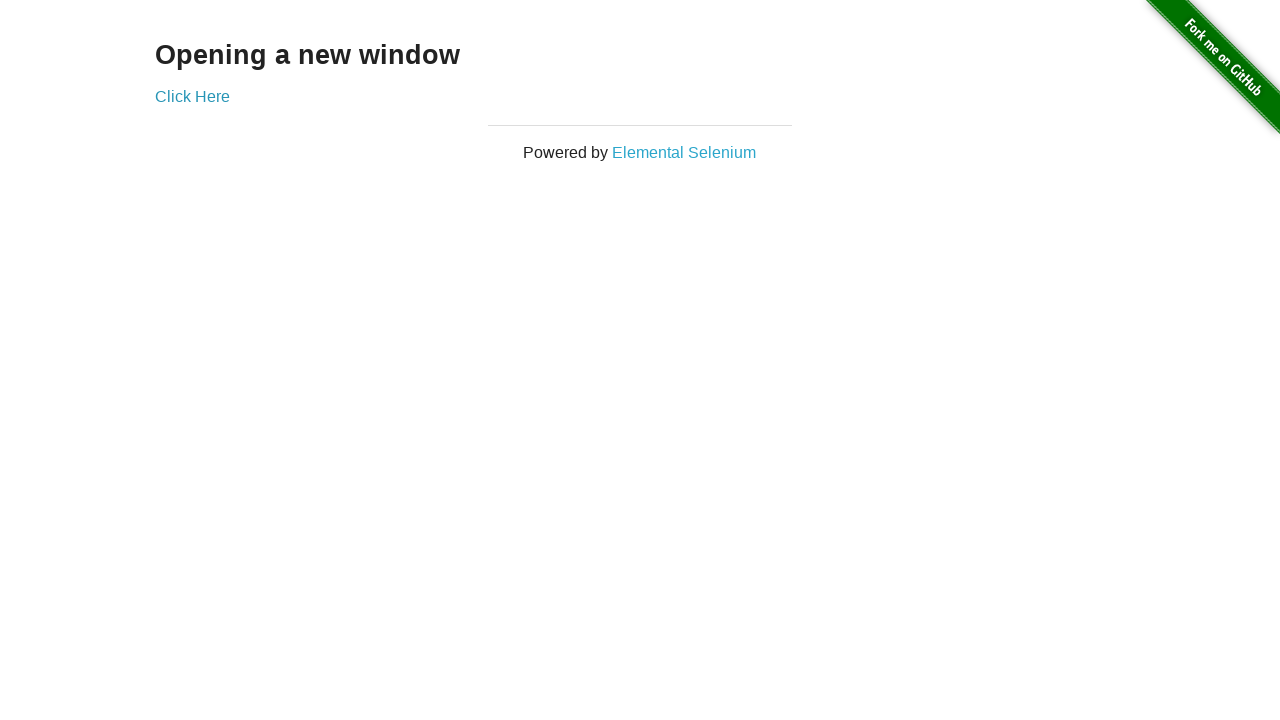

Verified original window title is still 'The Internet'
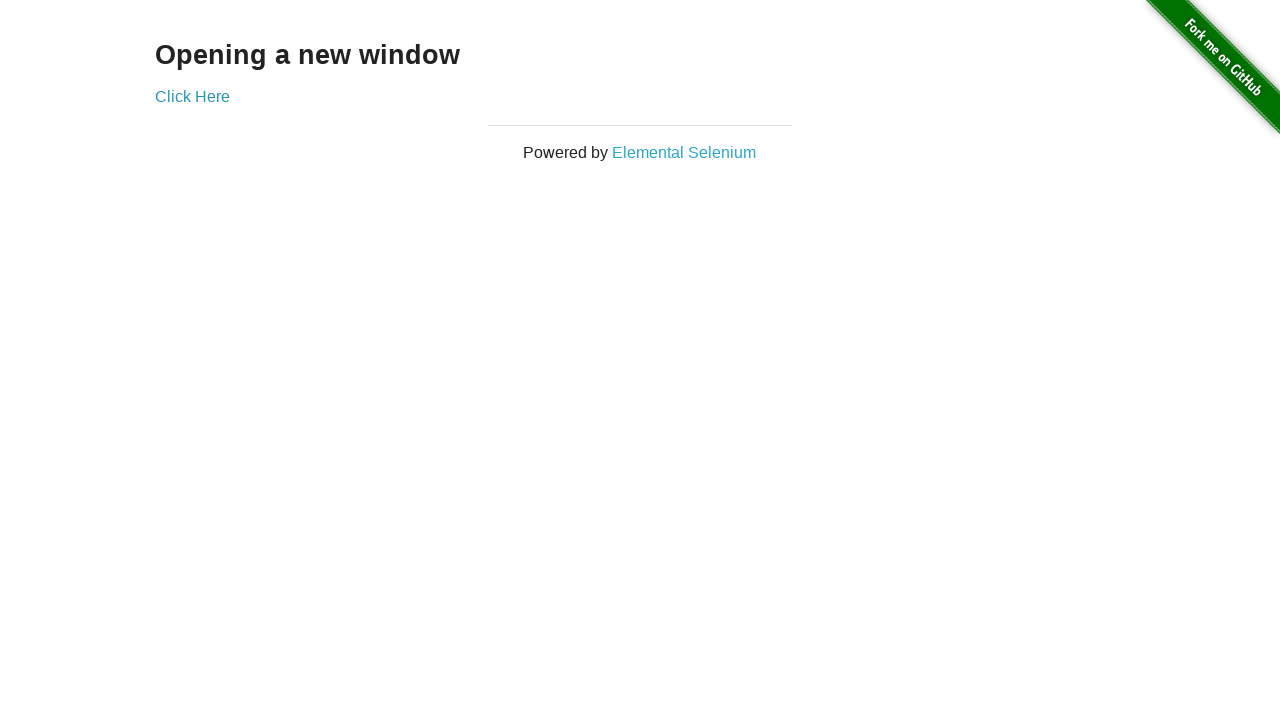

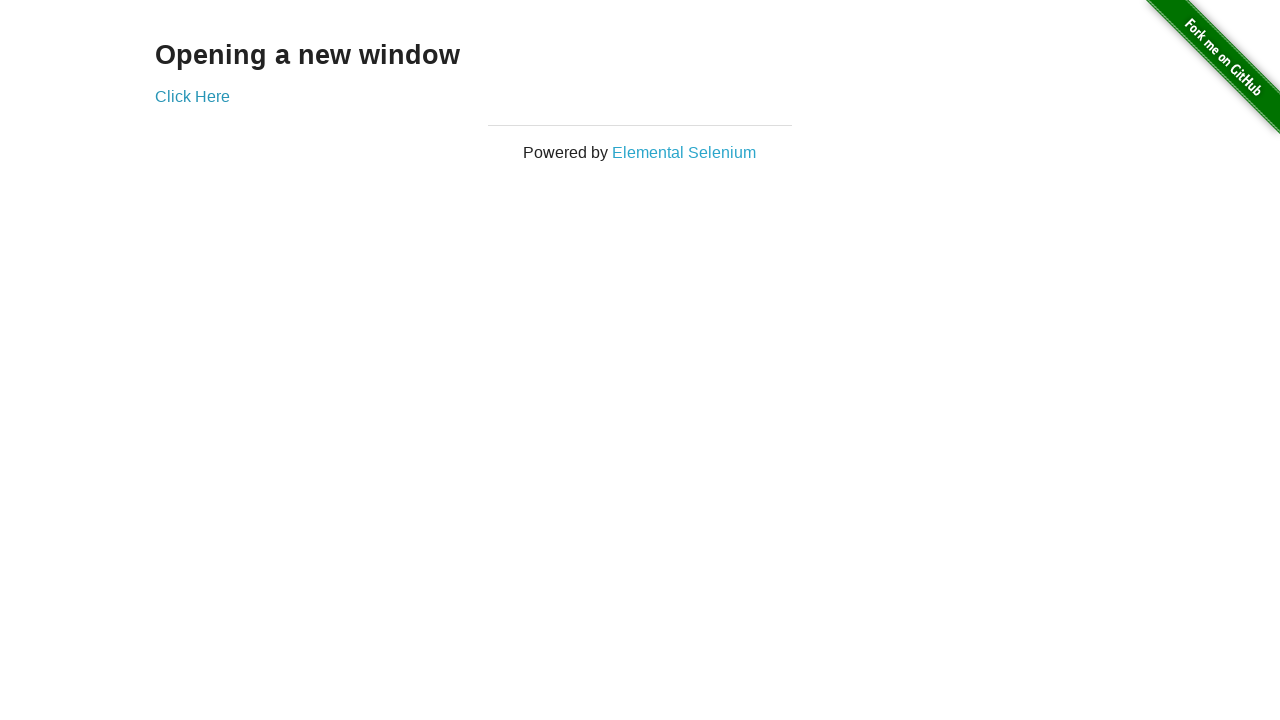